Tests window handling by opening a link in a new window, switching between windows, and closing the new window

Starting URL: http://www.testdiary.com/training/selenium/selenium-test-page/

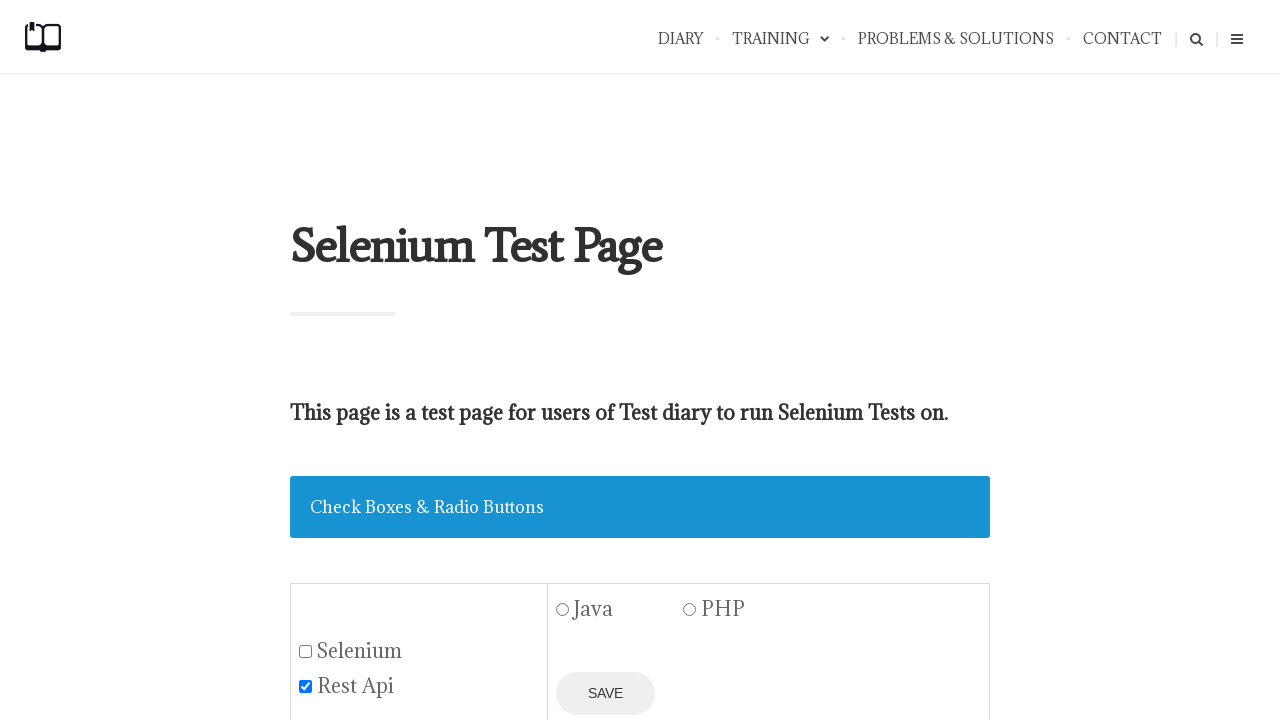

Waited for 'Open page in a new window' link to be visible
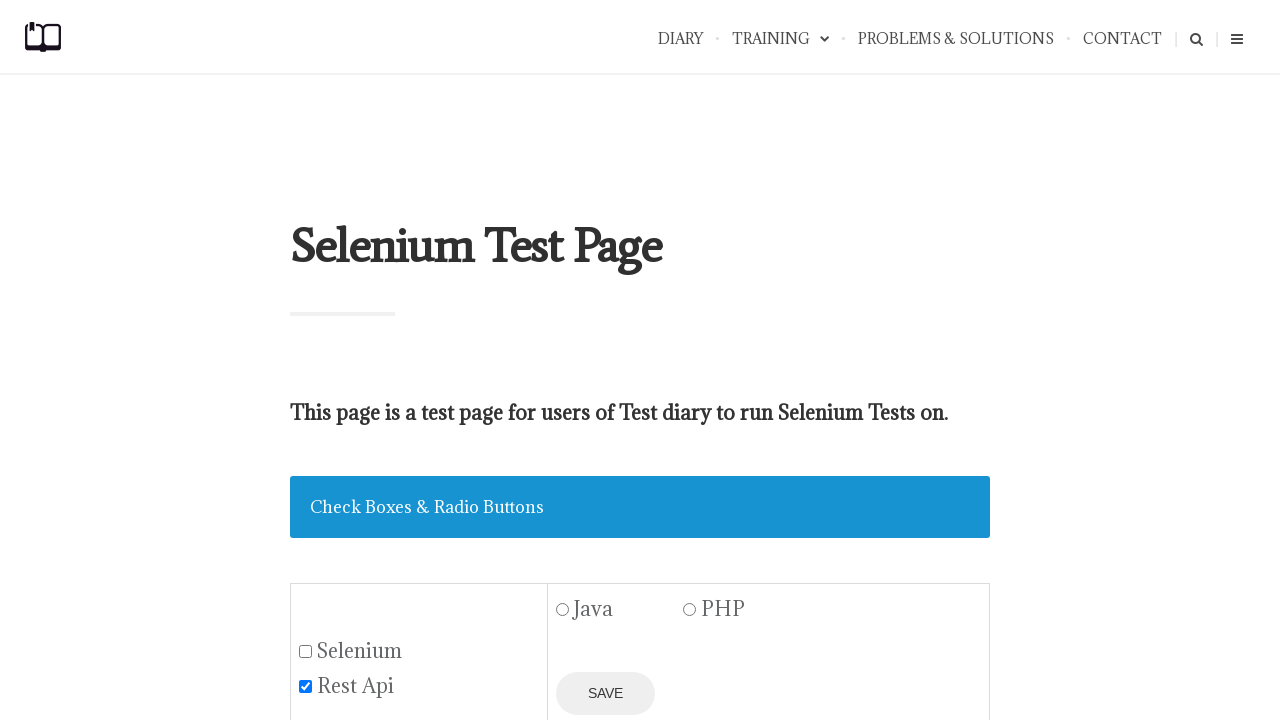

Located the 'Open page in a new window' link element
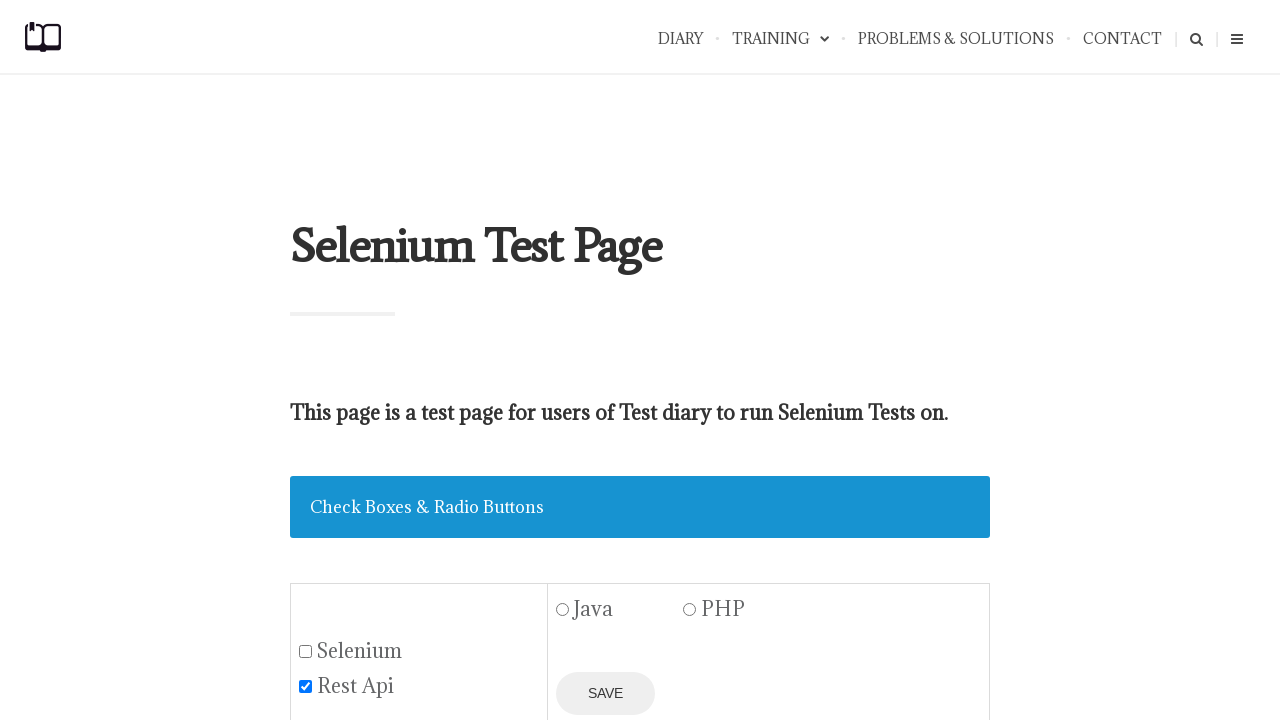

Scrolled link into view if needed
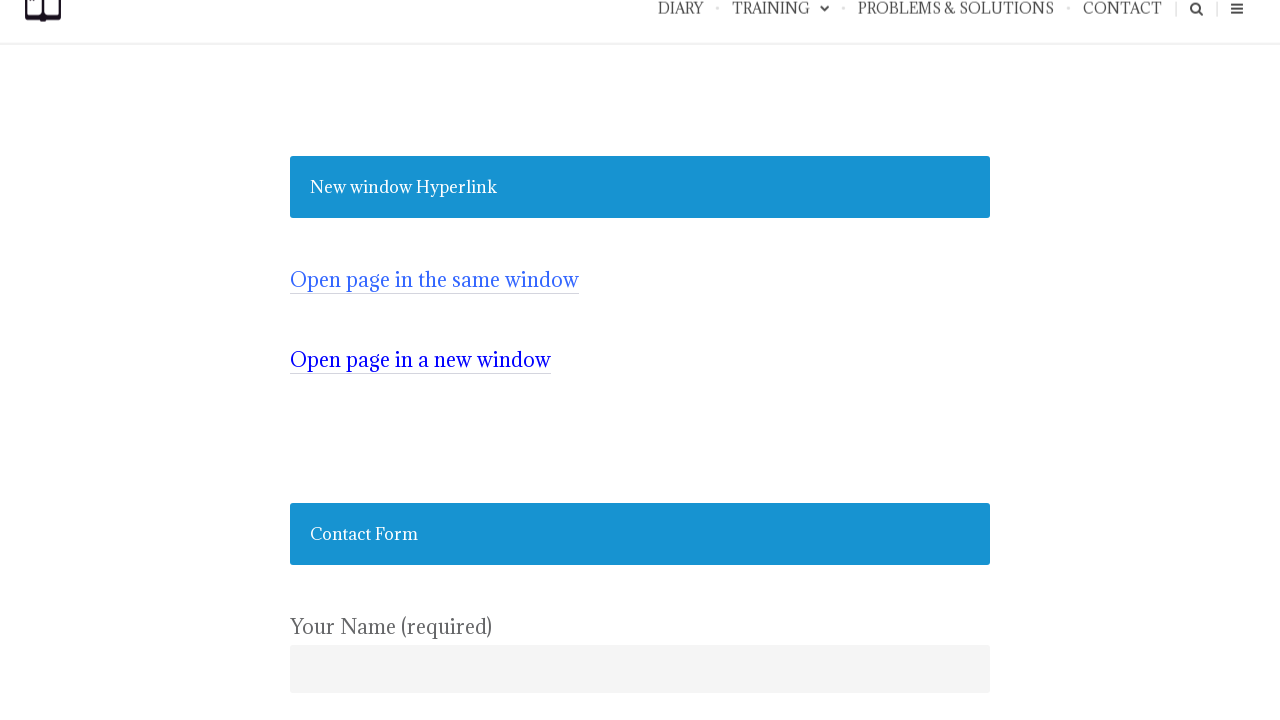

Clicked link to open page in a new window at (420, 360) on text='Open page in a new window'
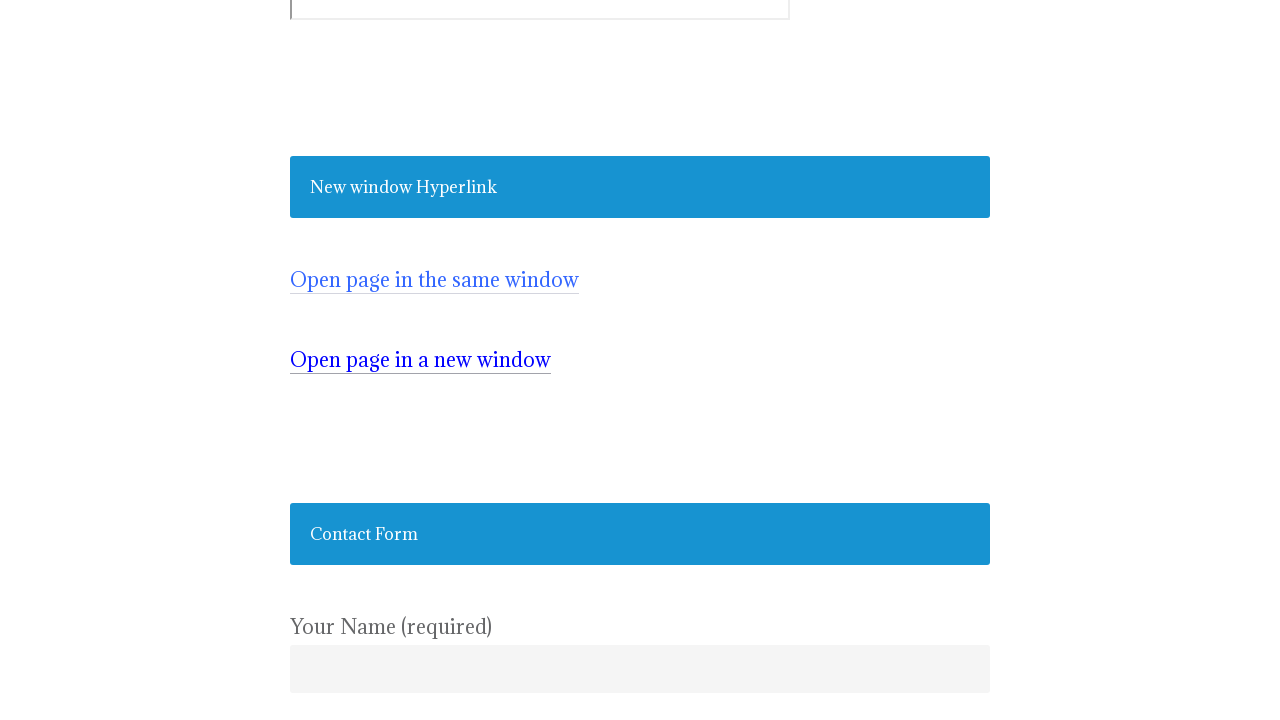

New window opened and captured
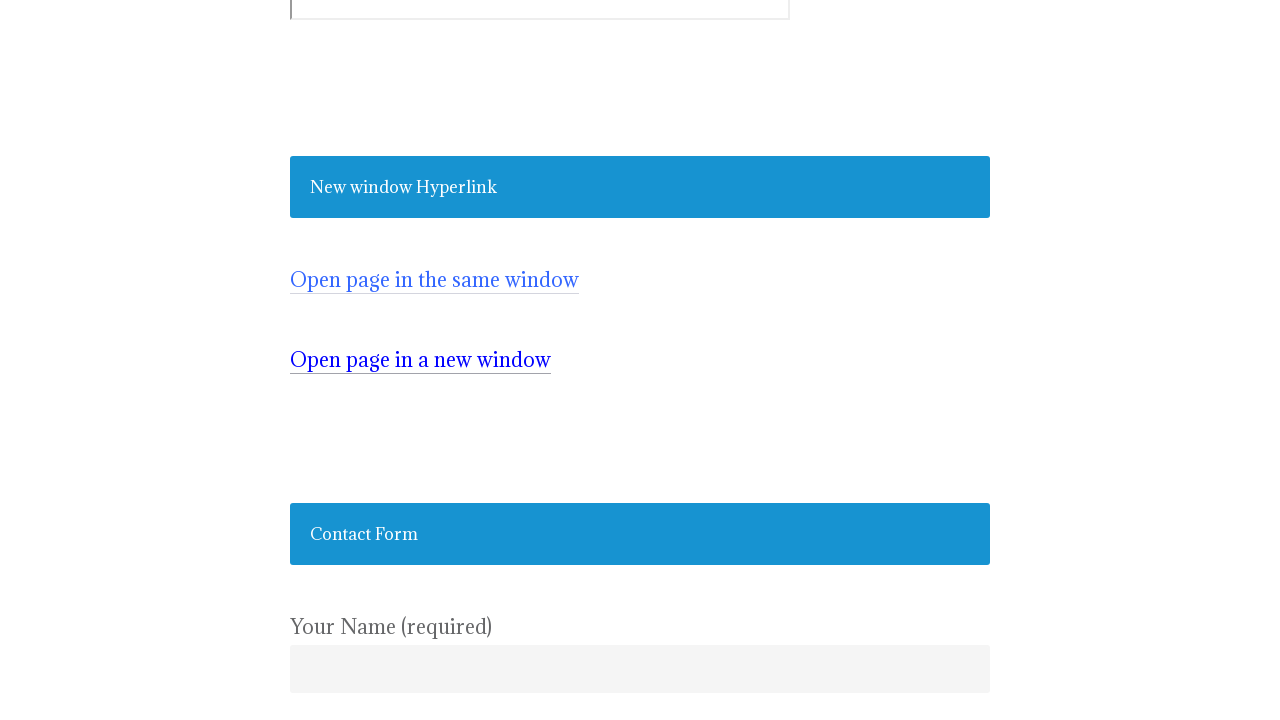

Waited for content to load in new window - #testpagelink element visible
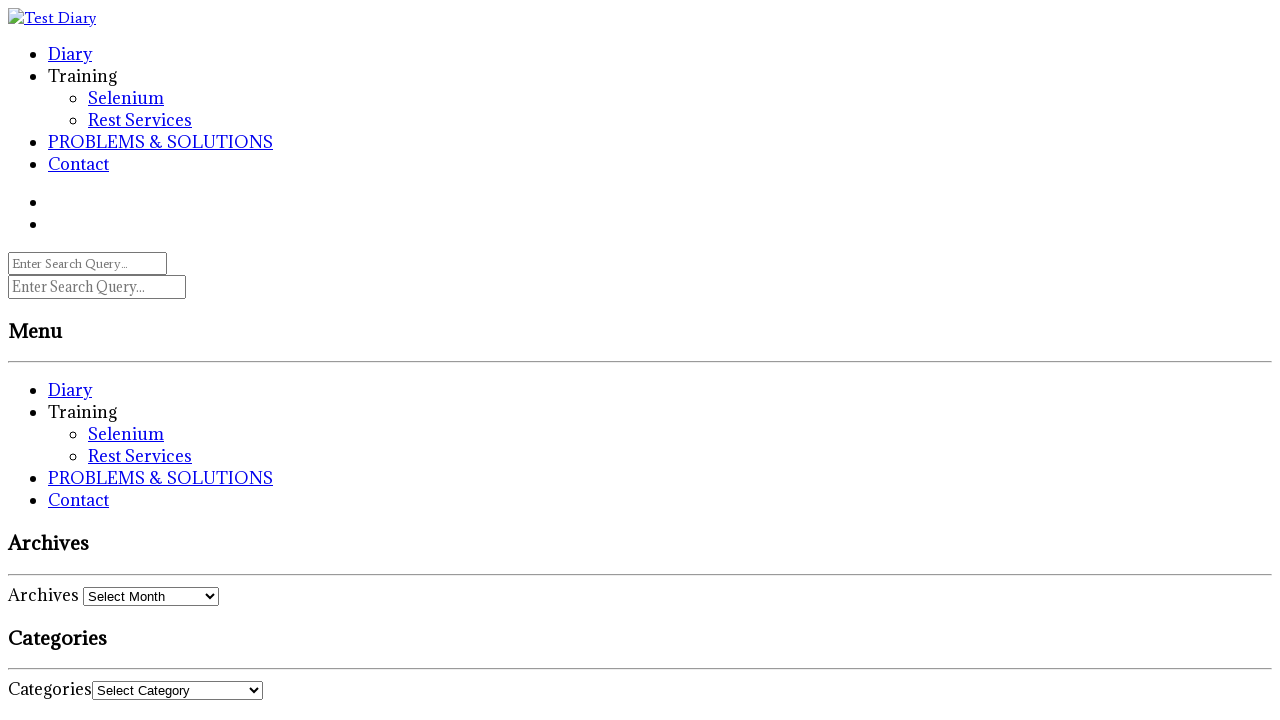

Closed the new window
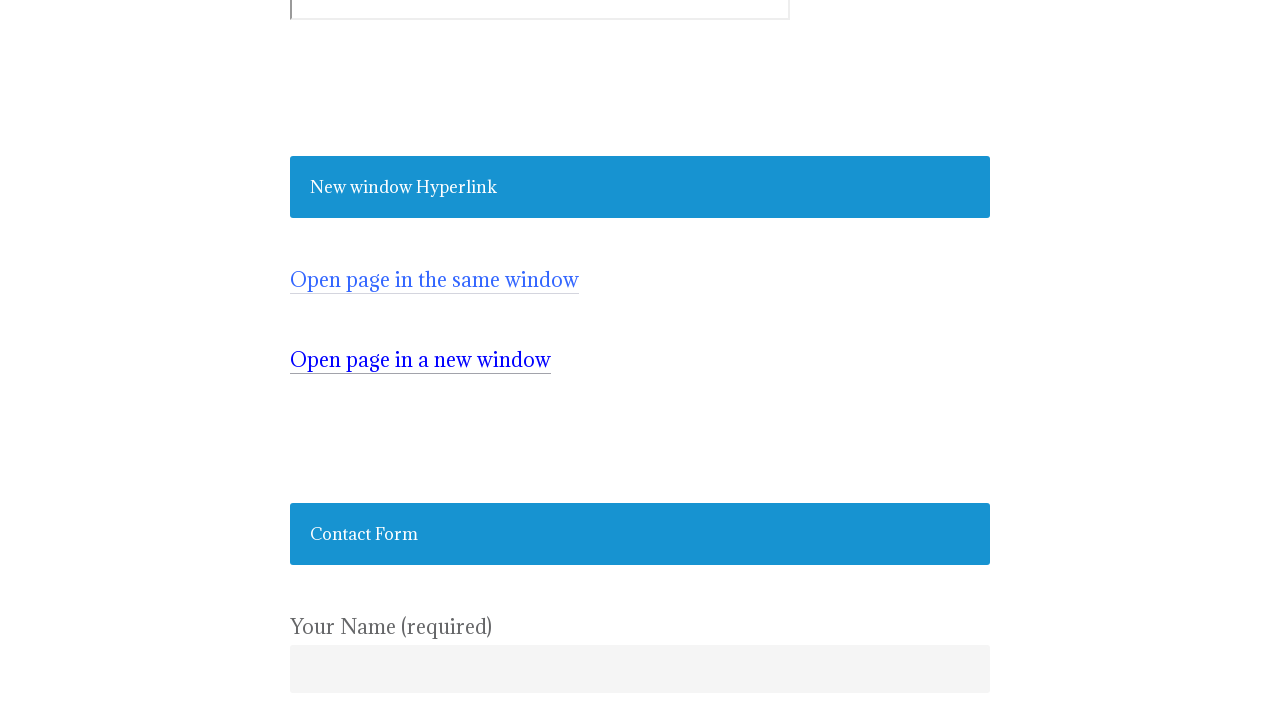

Verified back on original page - 'Open page in a new window' link is visible
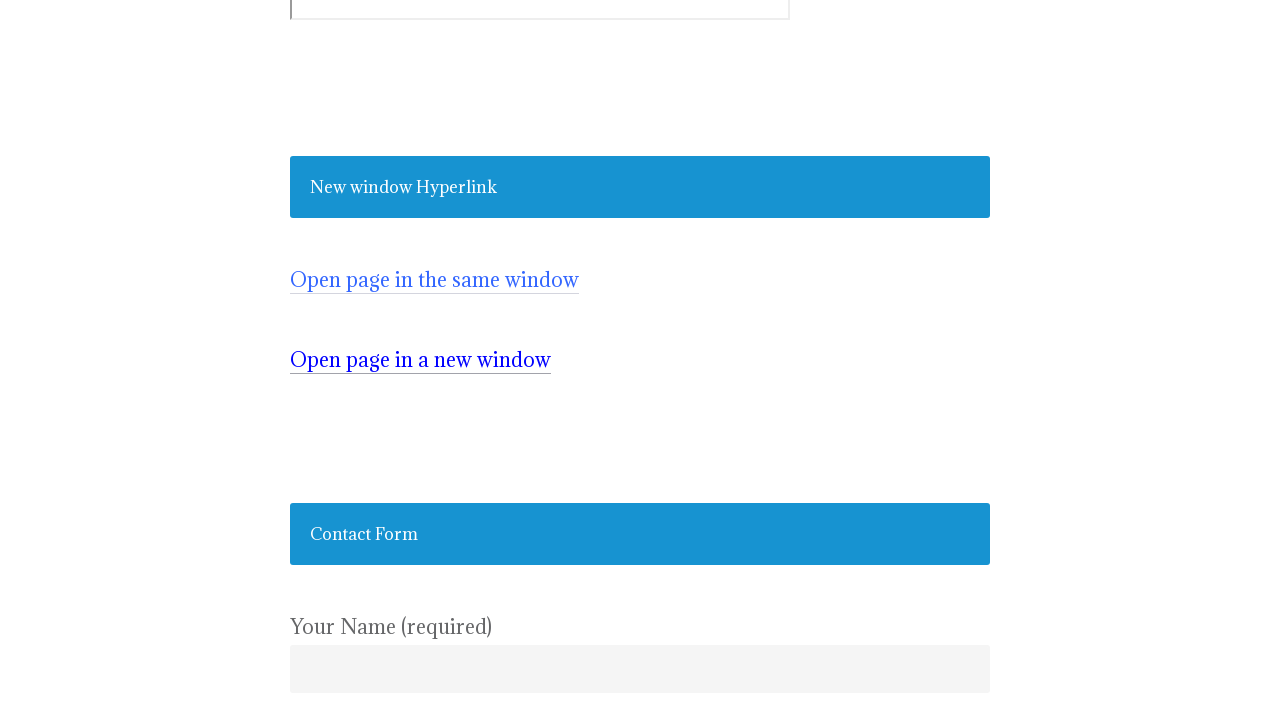

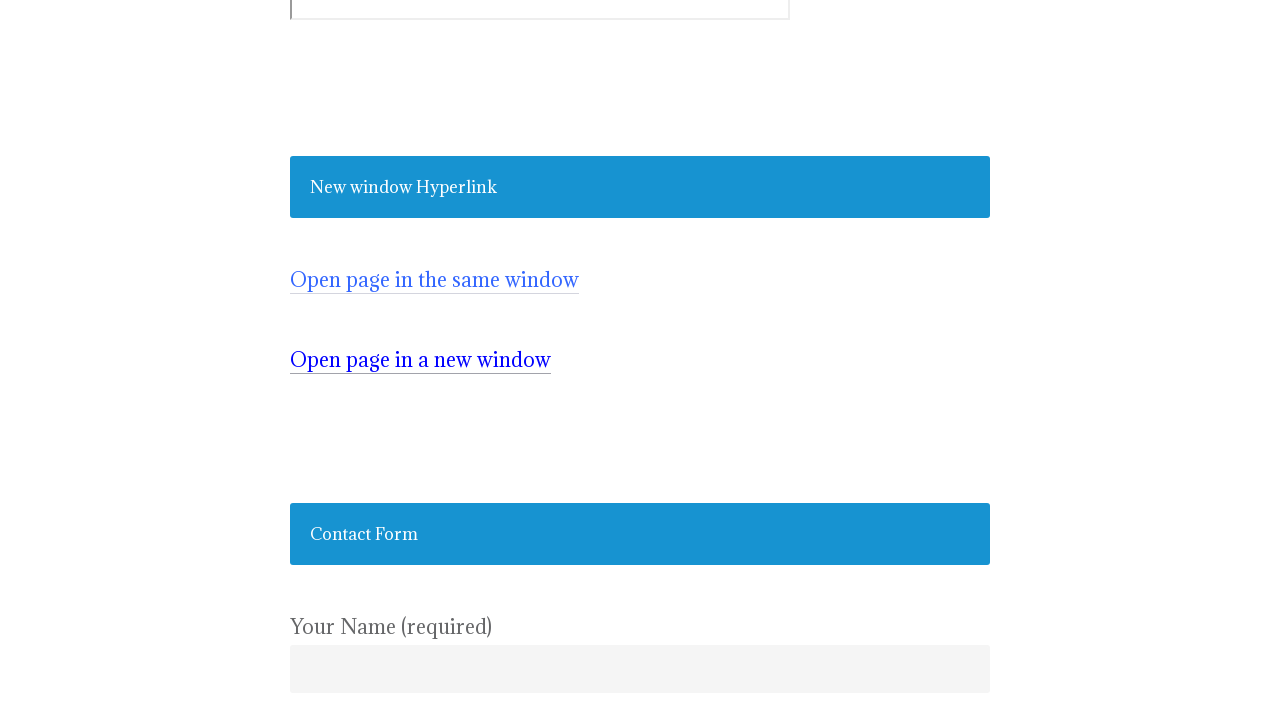